Tests a text box form by filling in name, email, current address, and permanent address fields, then submitting the form

Starting URL: https://demoqa.com/text-box

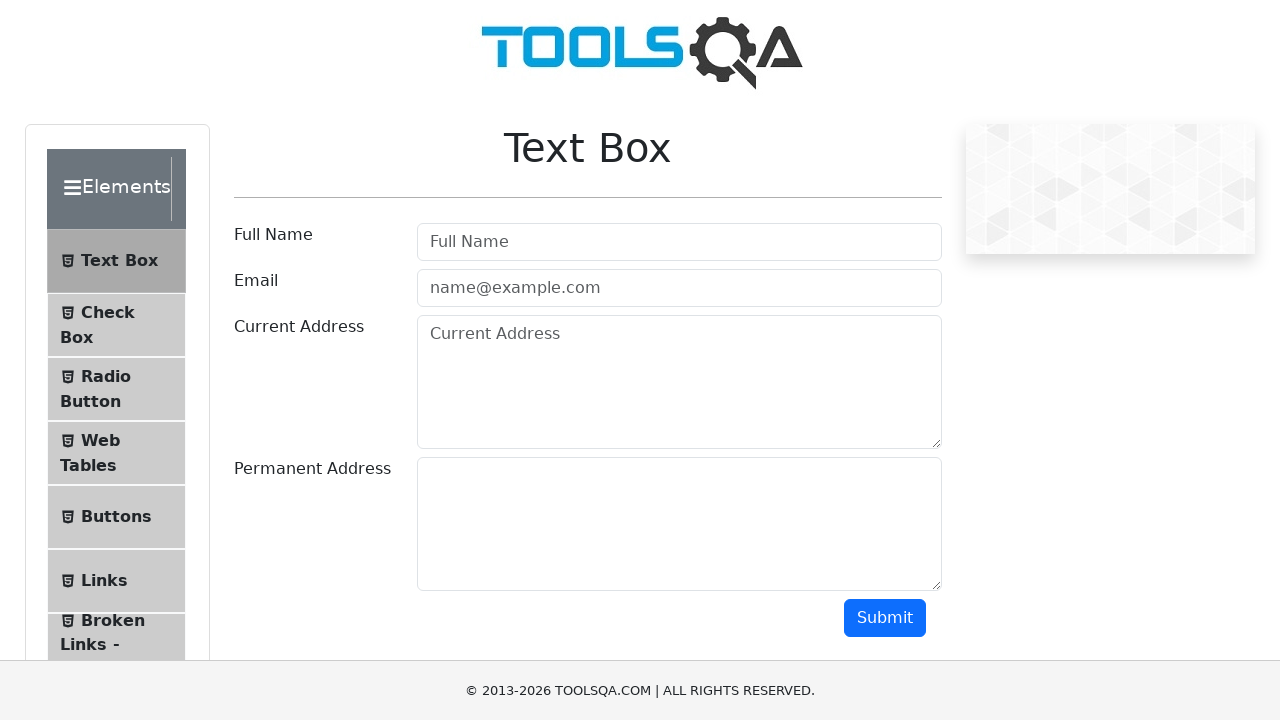

Filled name field with 'Claudia' on #userName
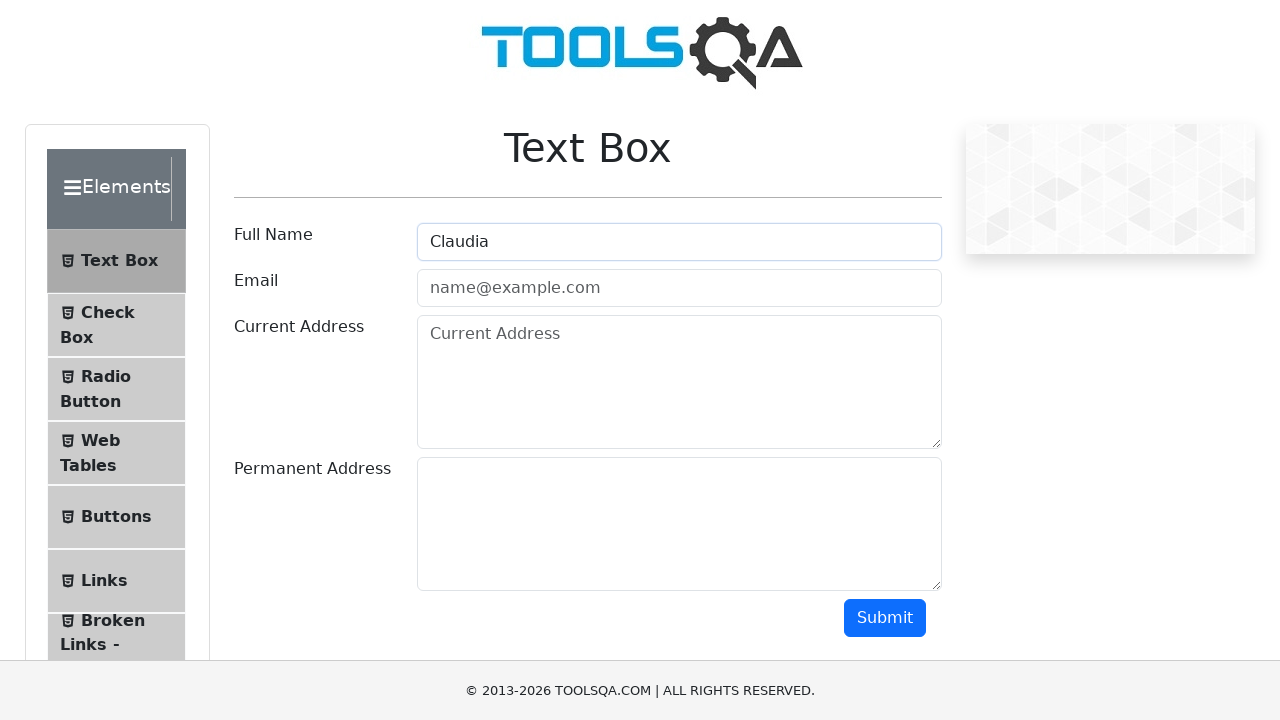

Filled email field with 'claudia.22t0.cn@gmail.com' on #userEmail
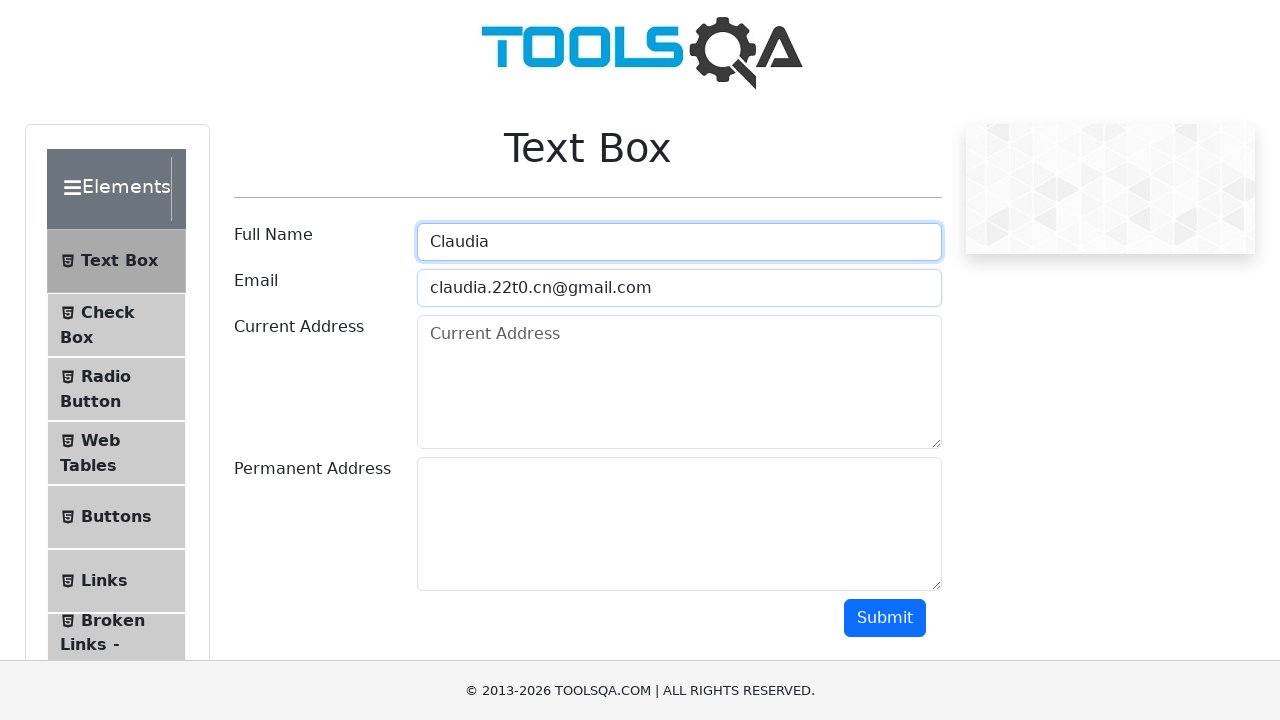

Filled current address field with 'direcciont' on #currentAddress
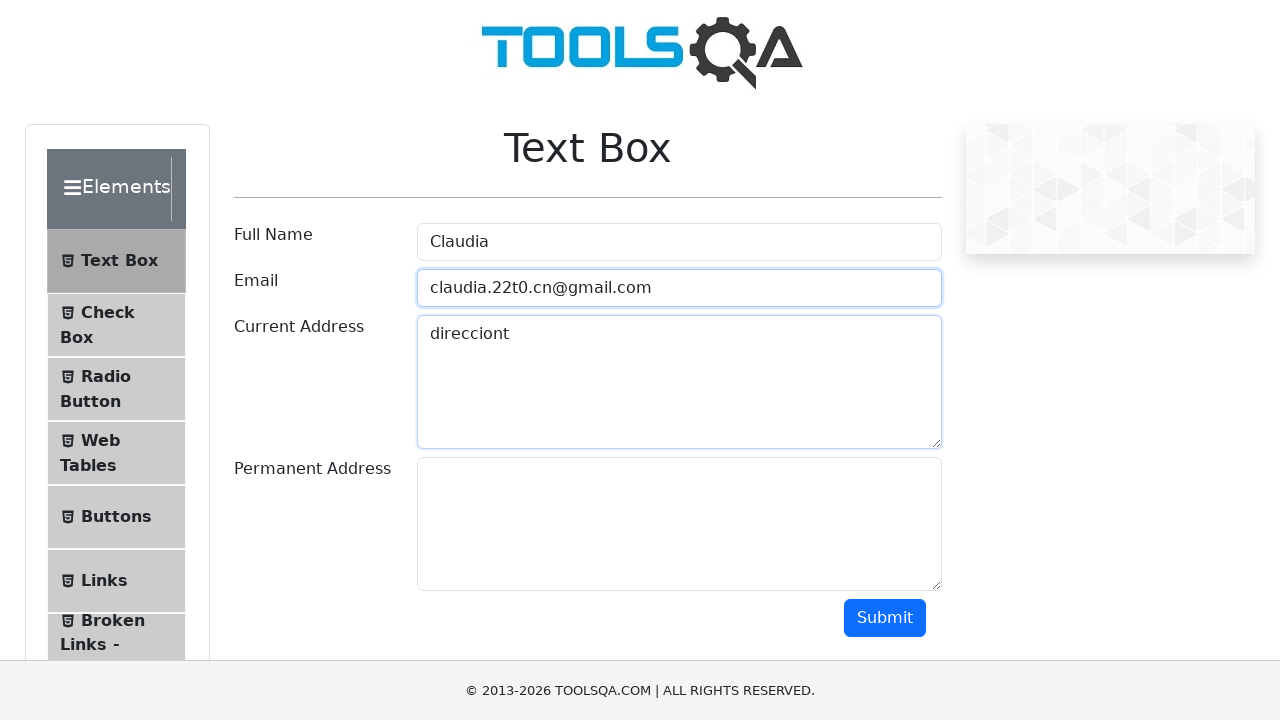

Filled permanent address field with 'Hola soy Claudia' on #permanentAddress
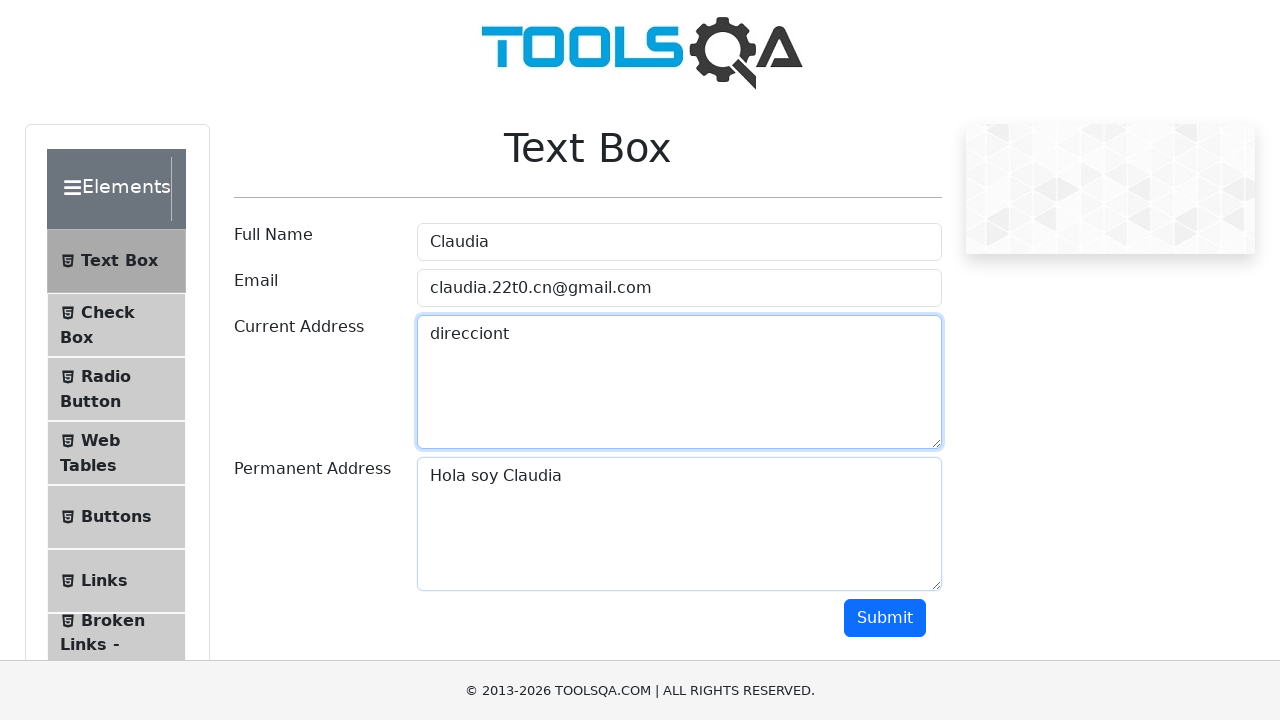

Scrolled down to reveal submit button
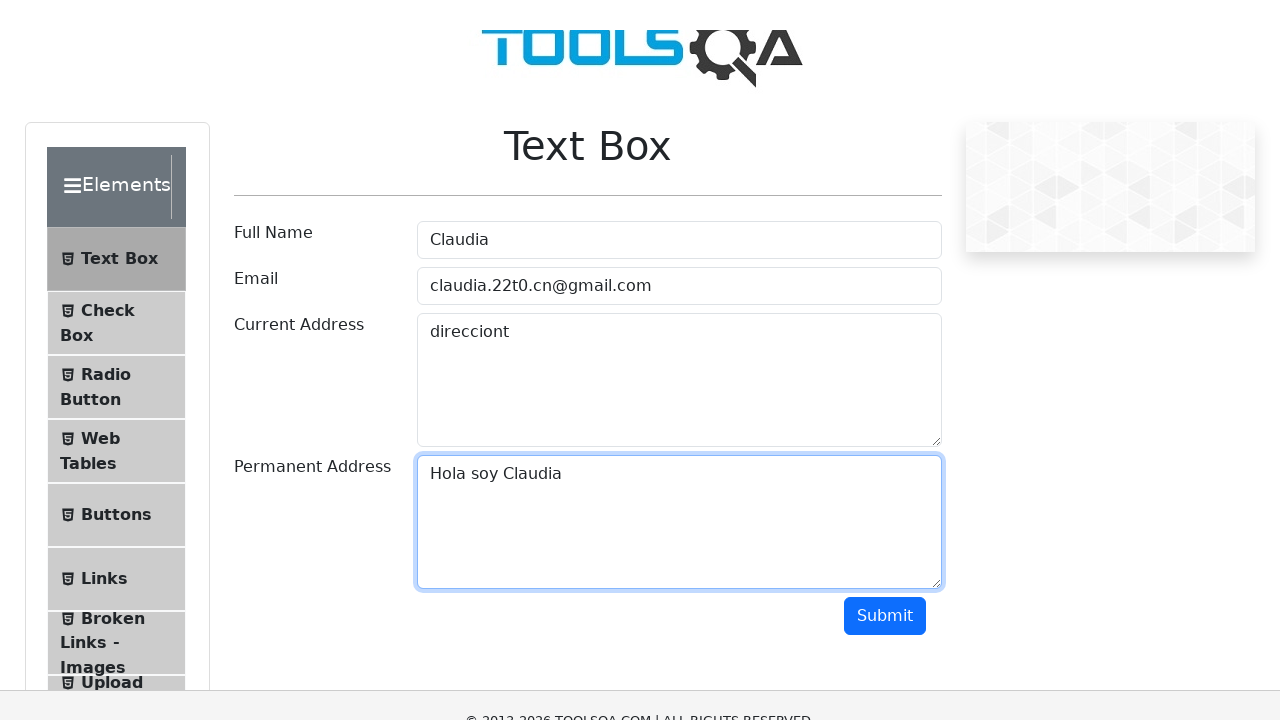

Clicked submit button at (885, 118) on #submit
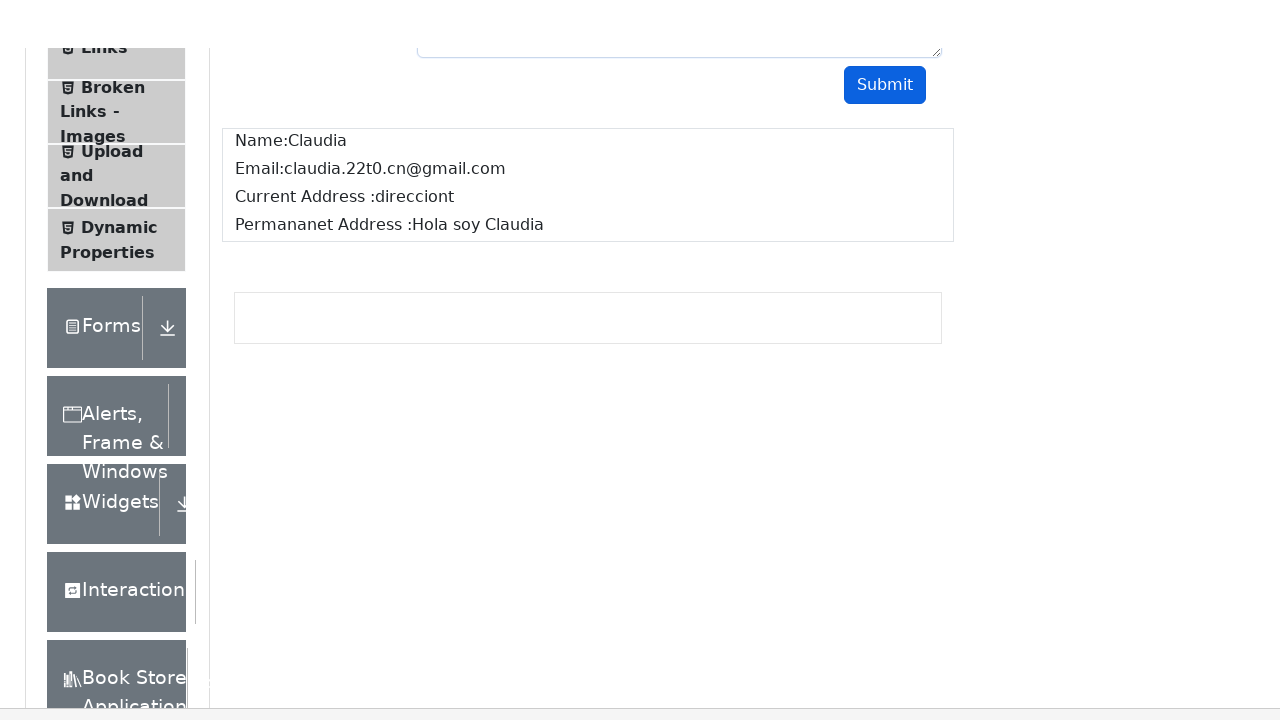

Form output appeared after submission
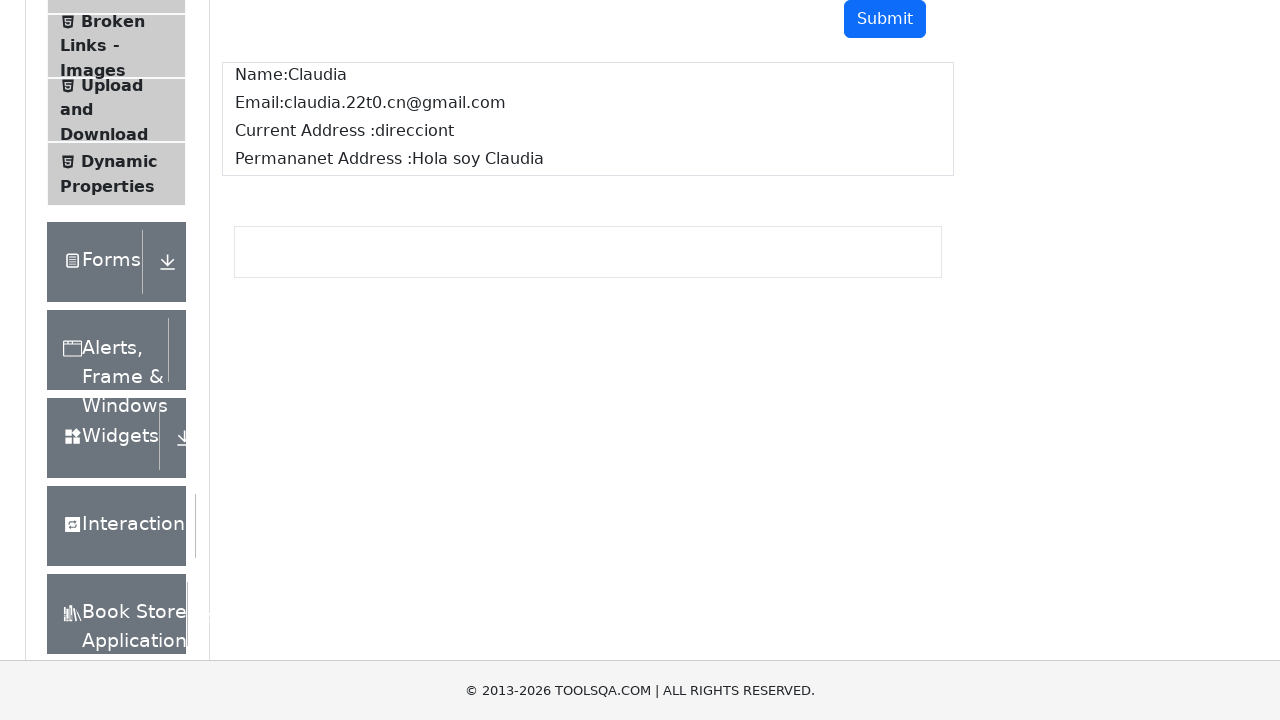

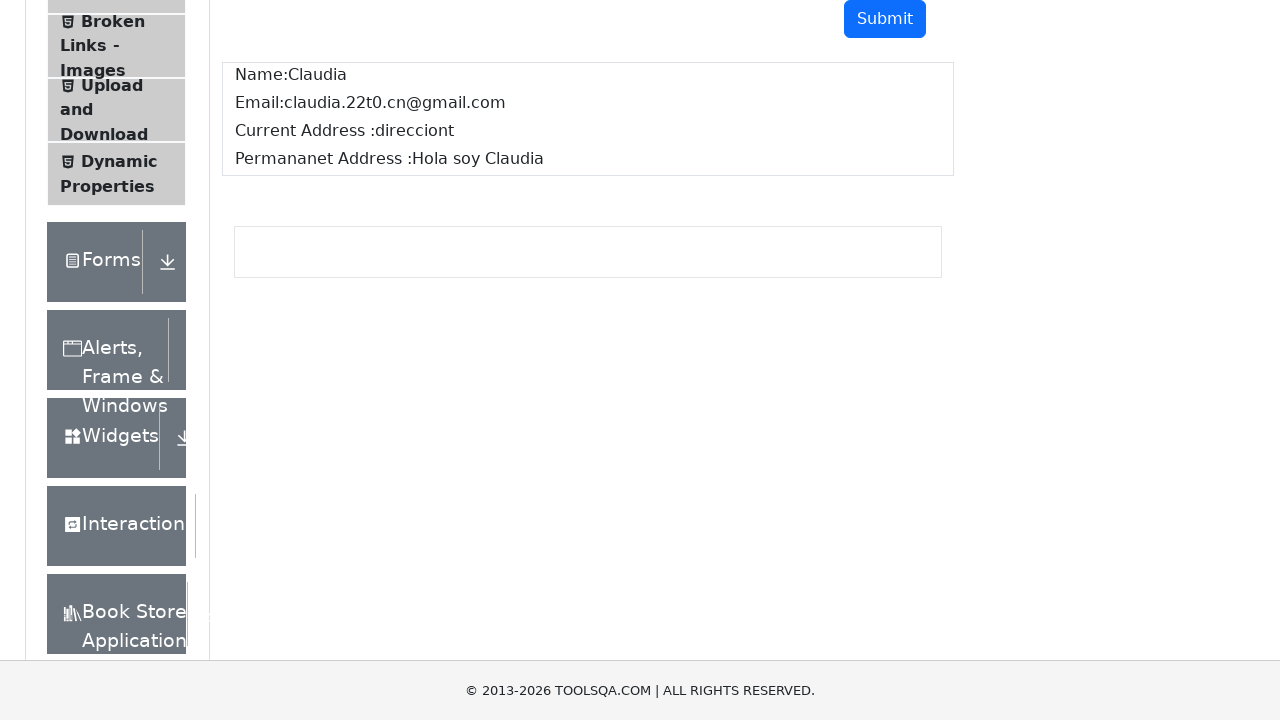